Tests drag and drop functionality by dragging an element from one location and dropping it onto another element

Starting URL: http://testautomationpractice.blogspot.com/

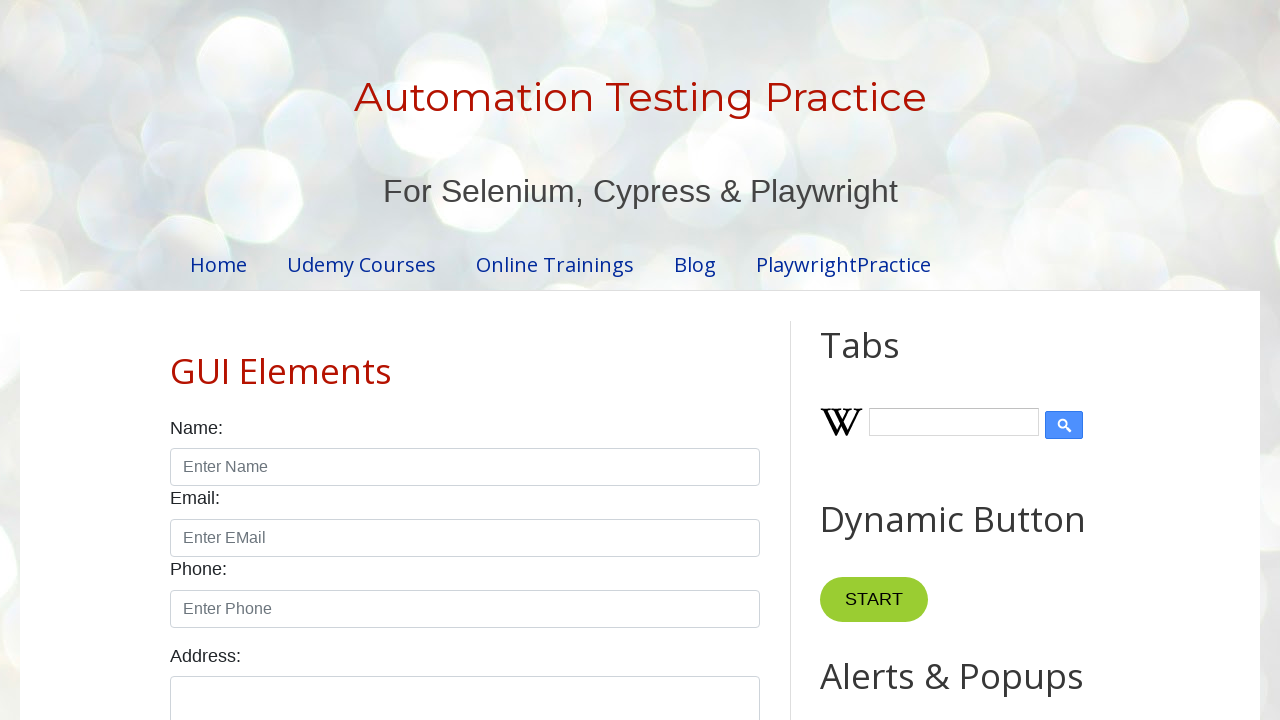

Located draggable element with id 'draggable'
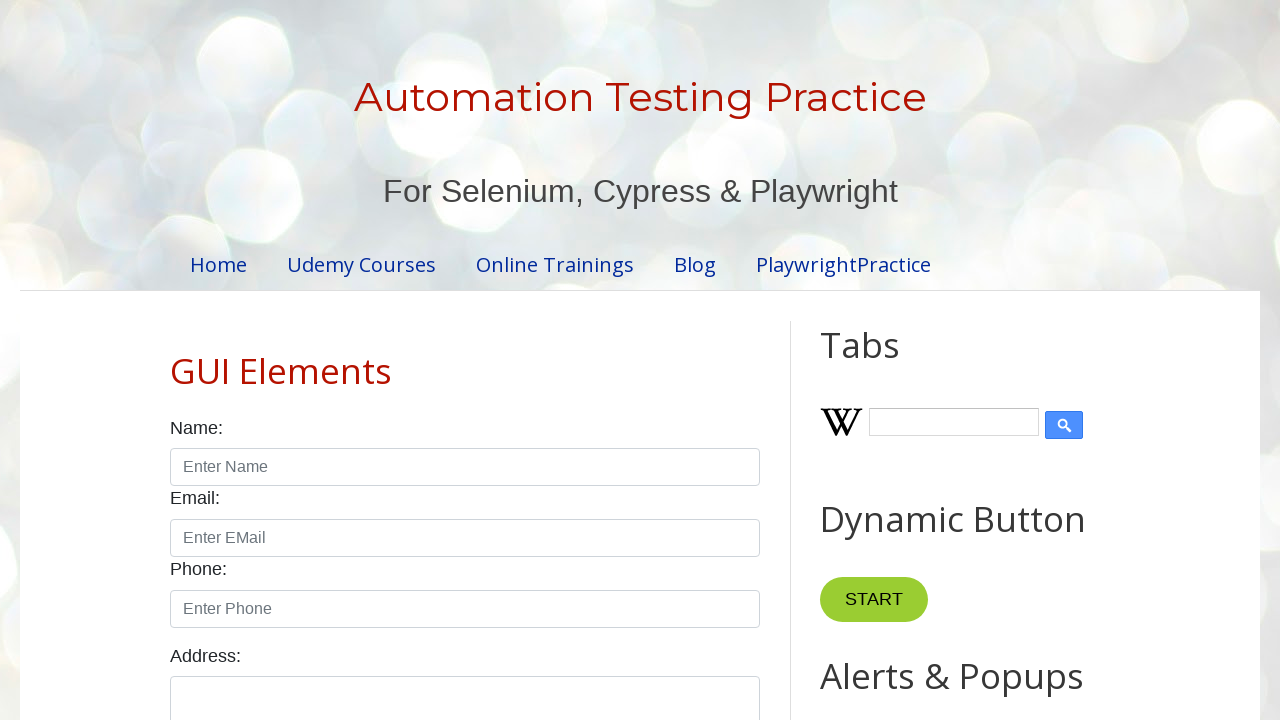

Located droppable target element with id 'droppable'
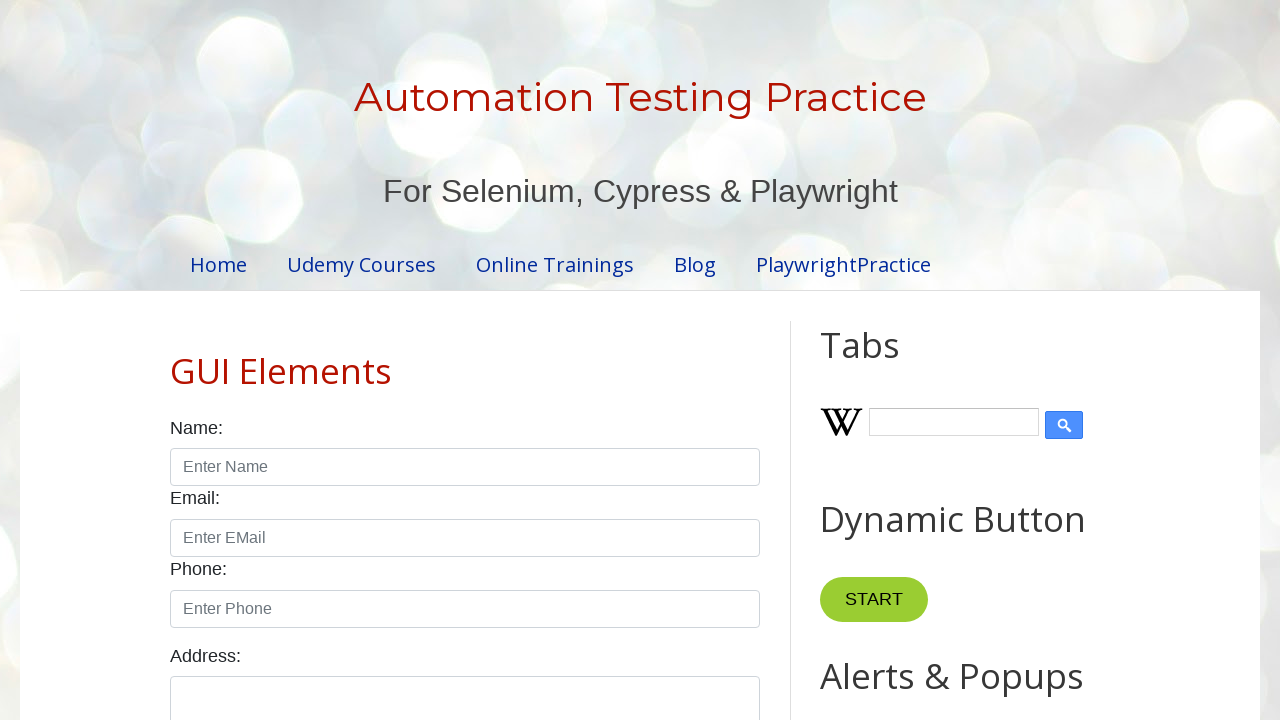

Dragged element from draggable to droppable target at (1015, 404)
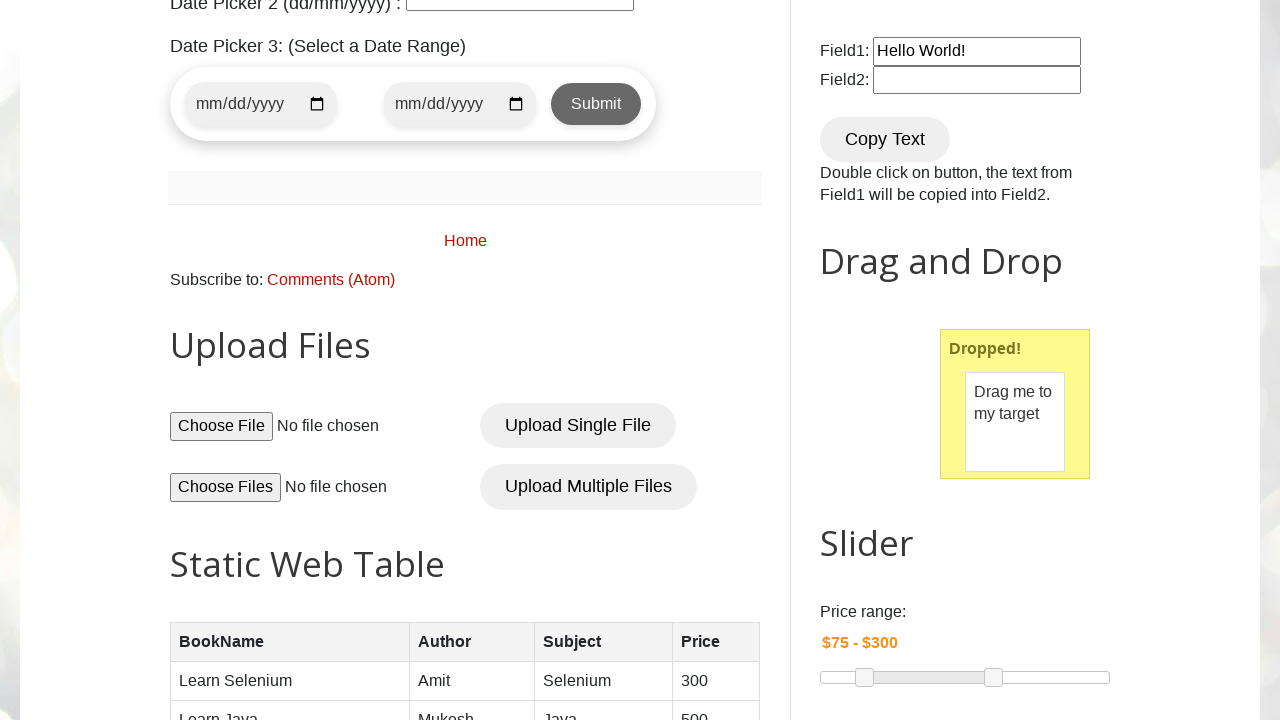

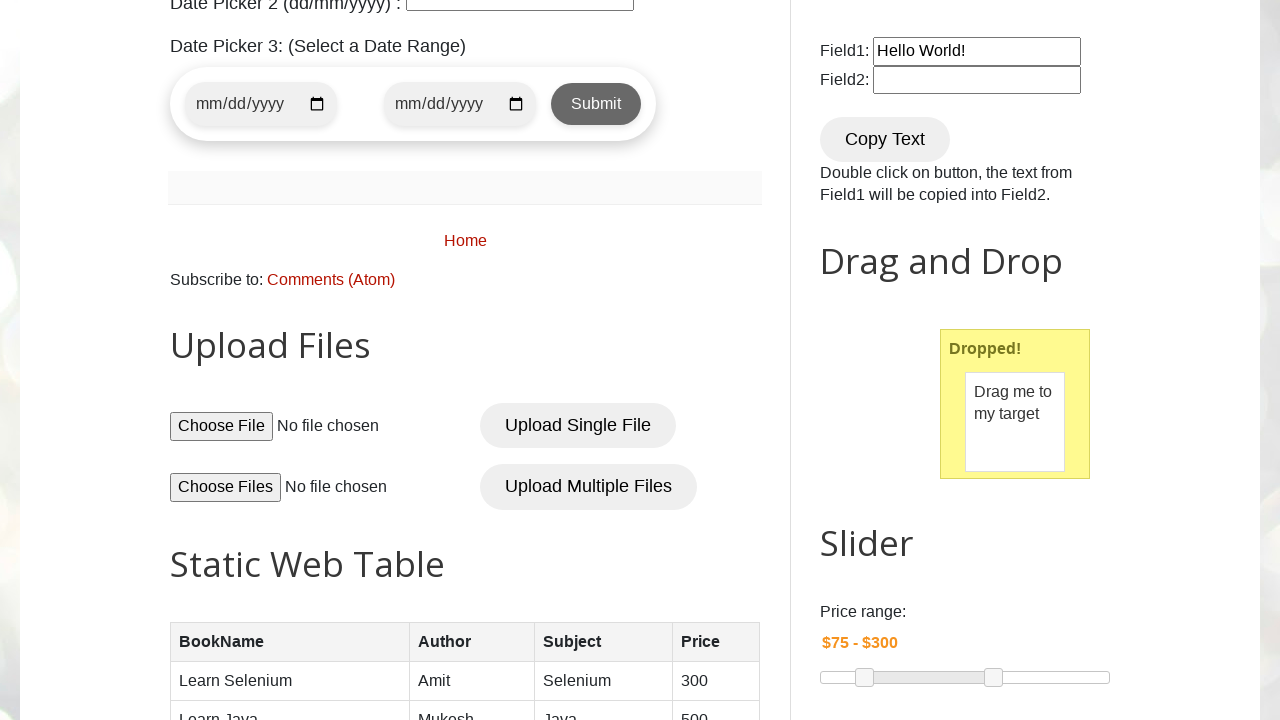